Tests mouse hover functionality by hovering over a menu element and clicking on a child menu item "Top"

Starting URL: https://rahulshettyacademy.com/AutomationPractice/

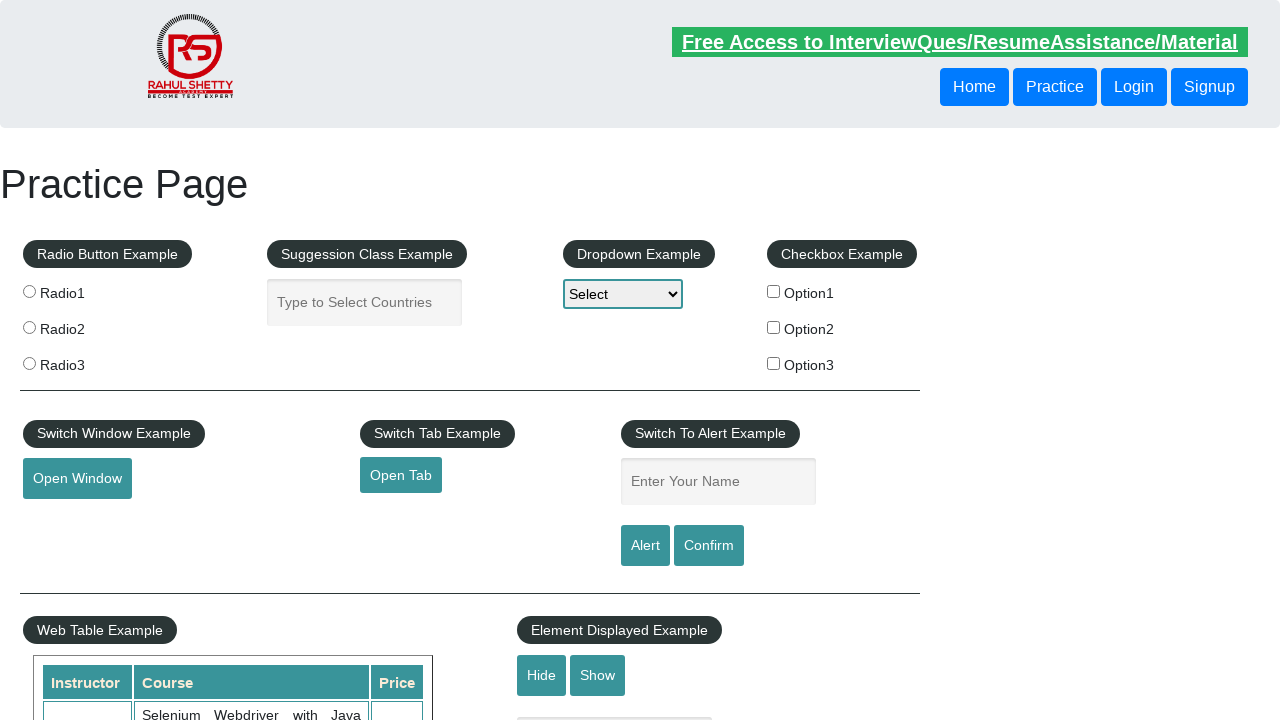

Hovered over mouse hover menu element at (83, 361) on #mousehover
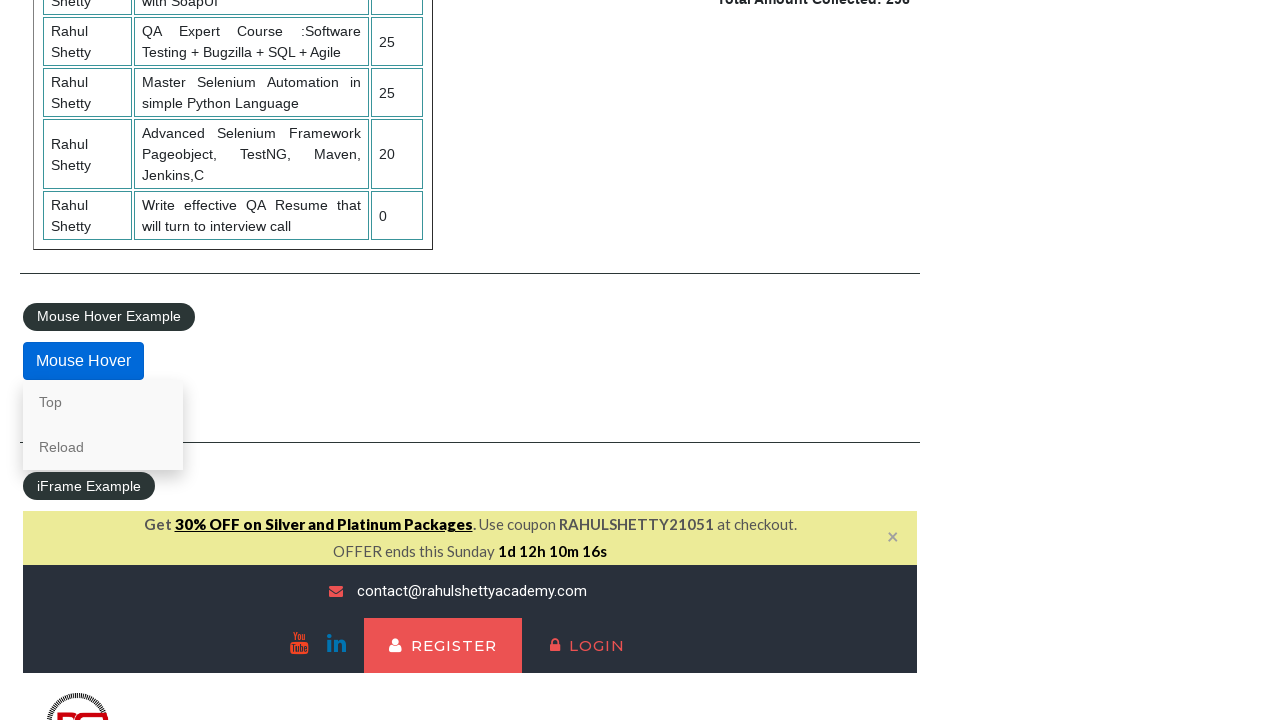

Clicked on 'Top' child menu item at (103, 402) on a:text('Top')
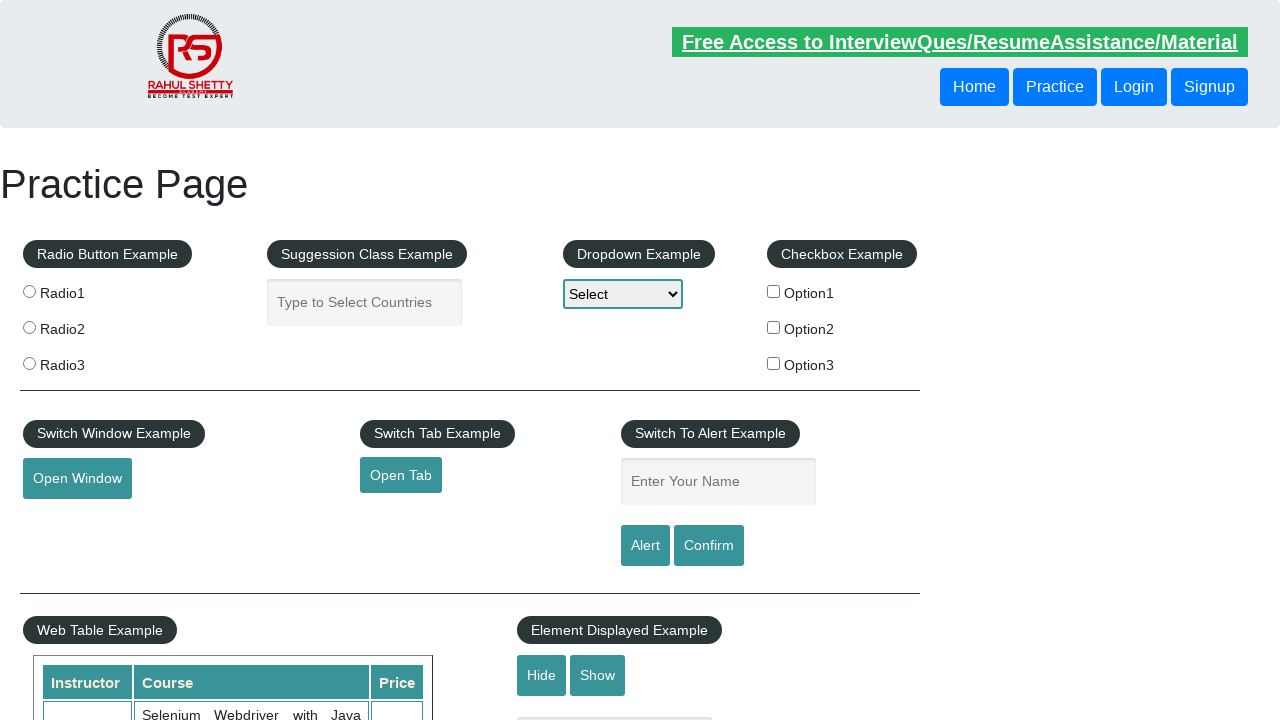

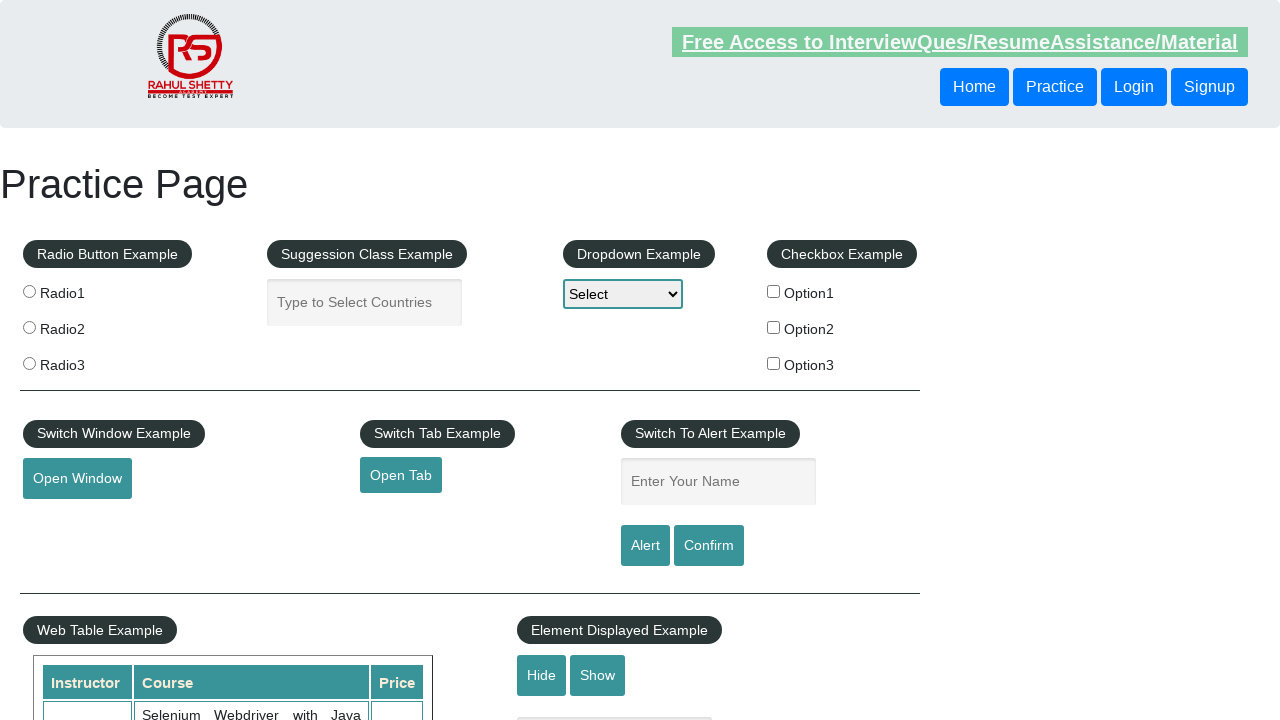